Tests iframe handling by switching to an iframe identified by ID, interacting with an element inside it, then switching back to the main content and interacting with an element outside the iframe.

Starting URL: https://www.rediff.com/

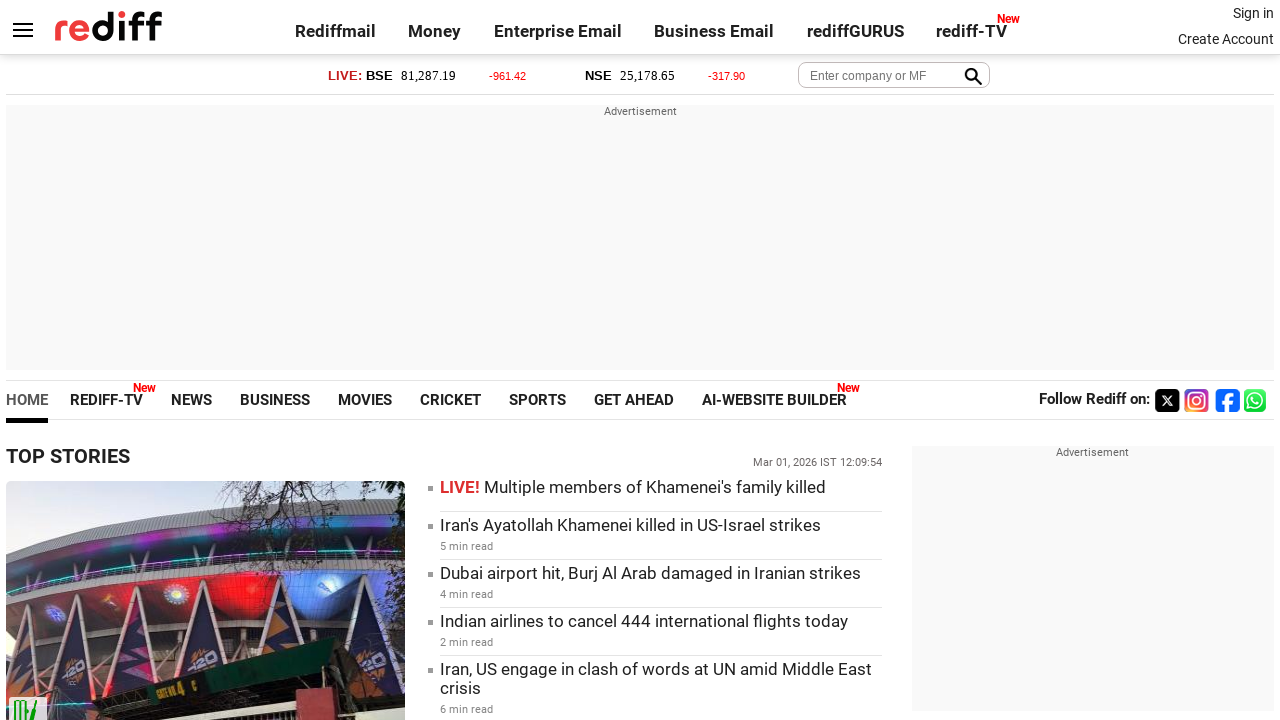

Located iframe with ID 'moneyiframe'
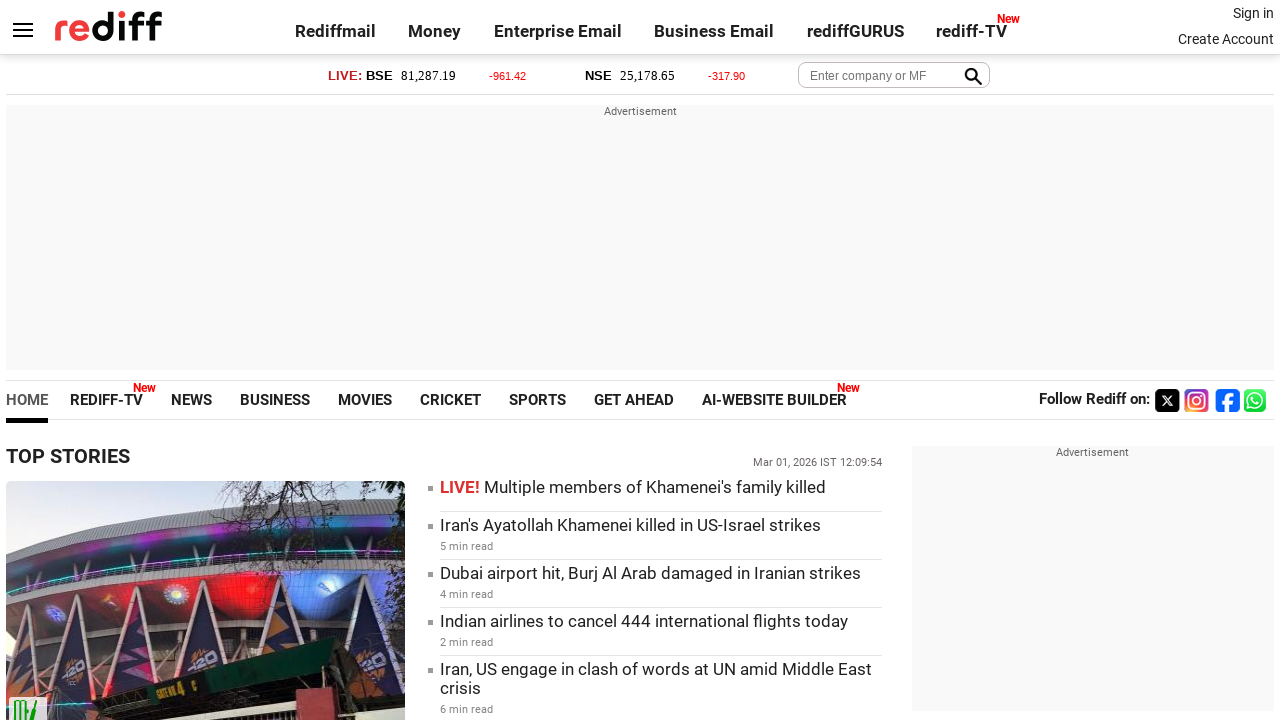

Located NSE index element inside iframe
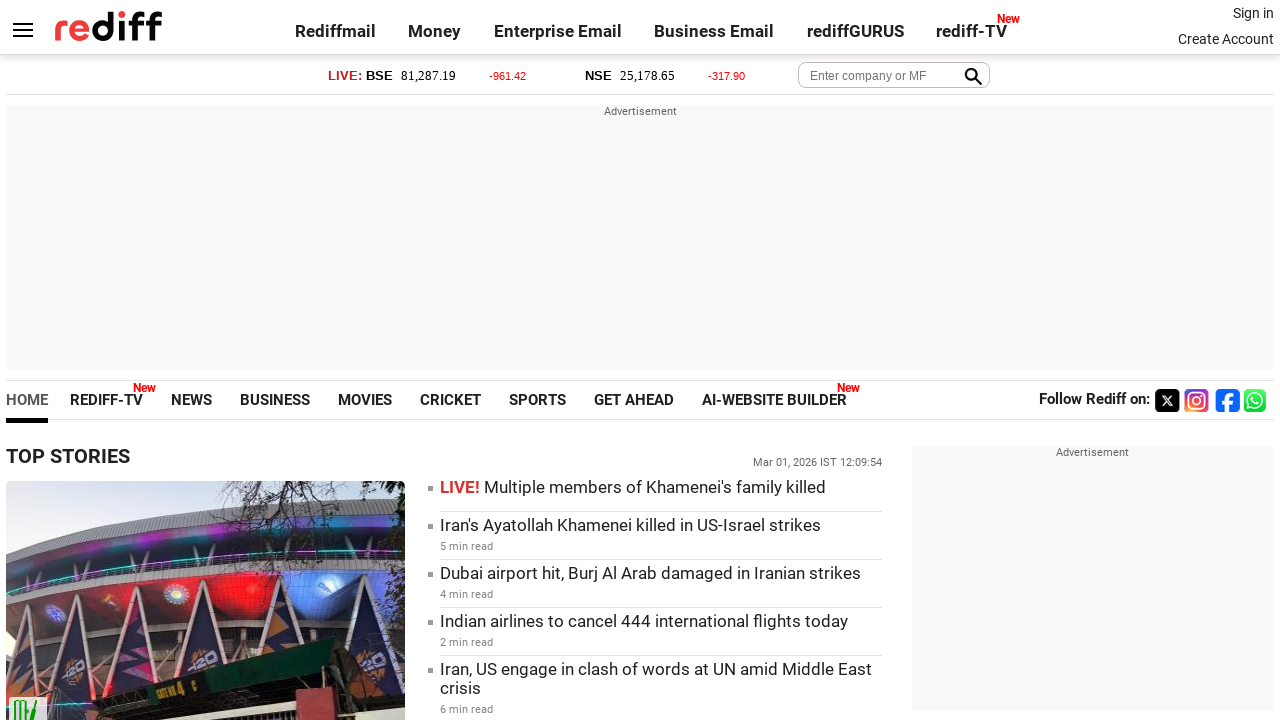

NSE index element became visible
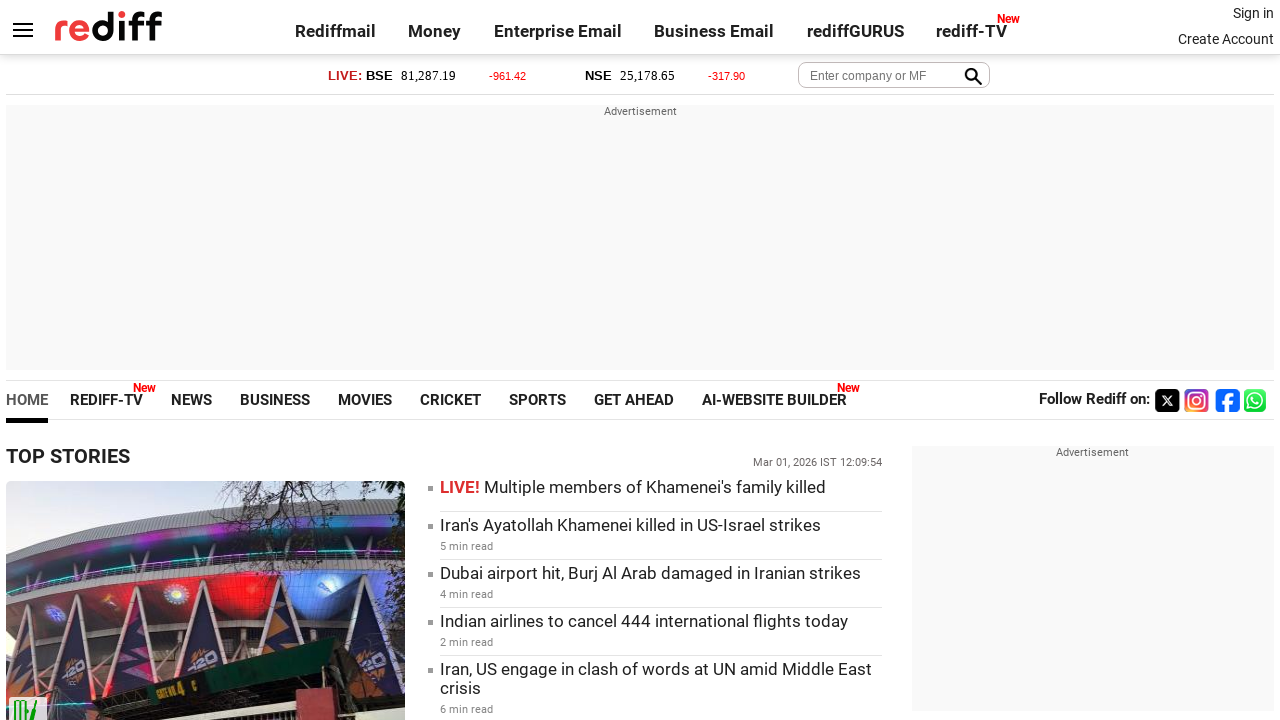

Retrieved NSE index text content: 25,178.65
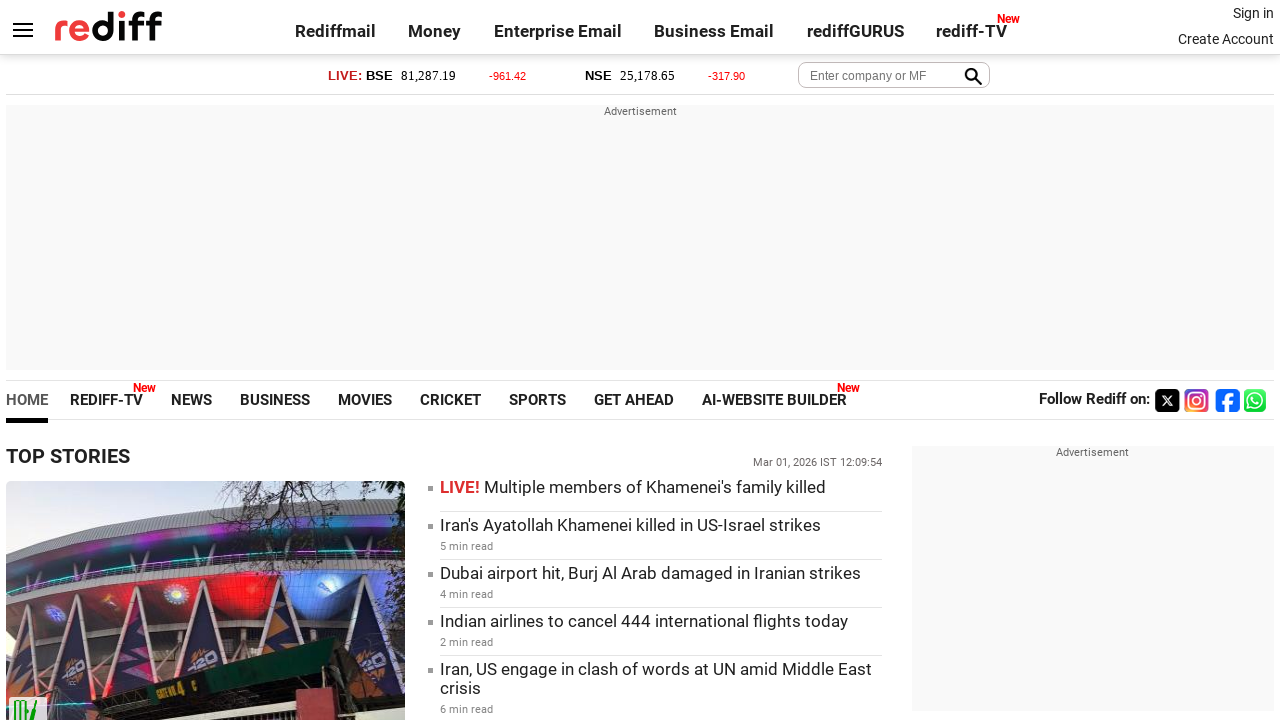

Located SPORTS link in main content
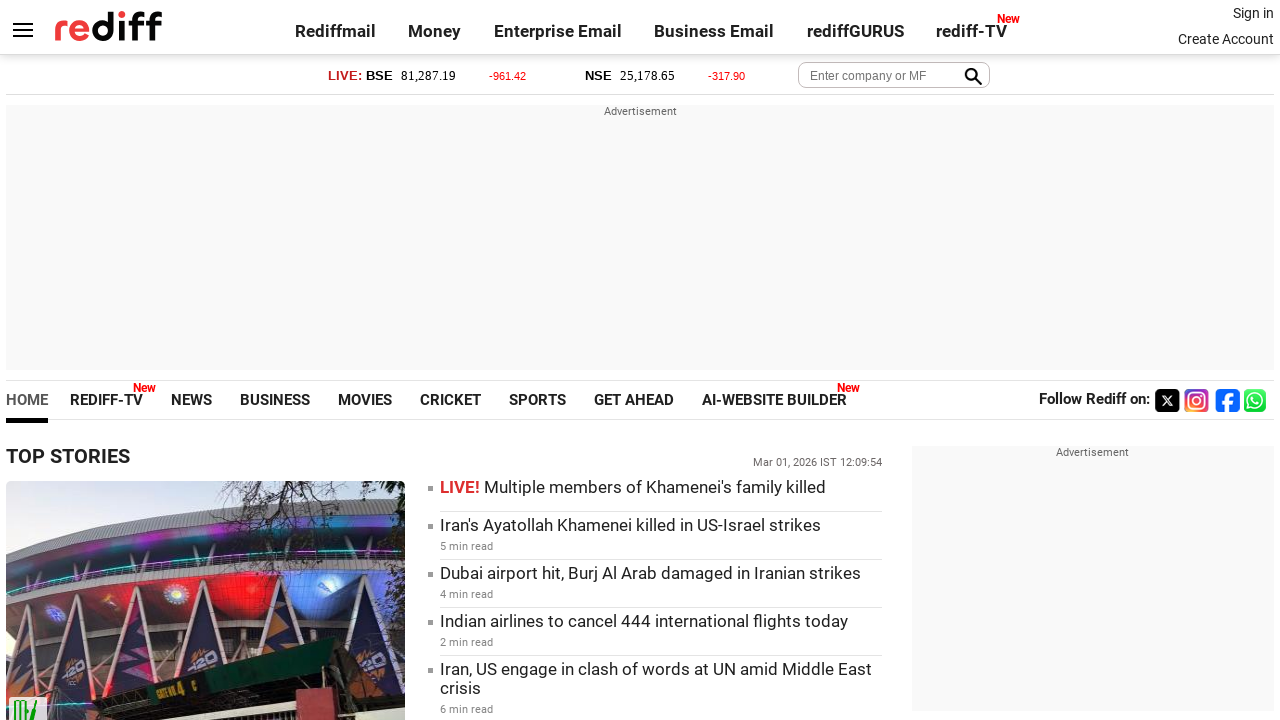

SPORTS link became visible
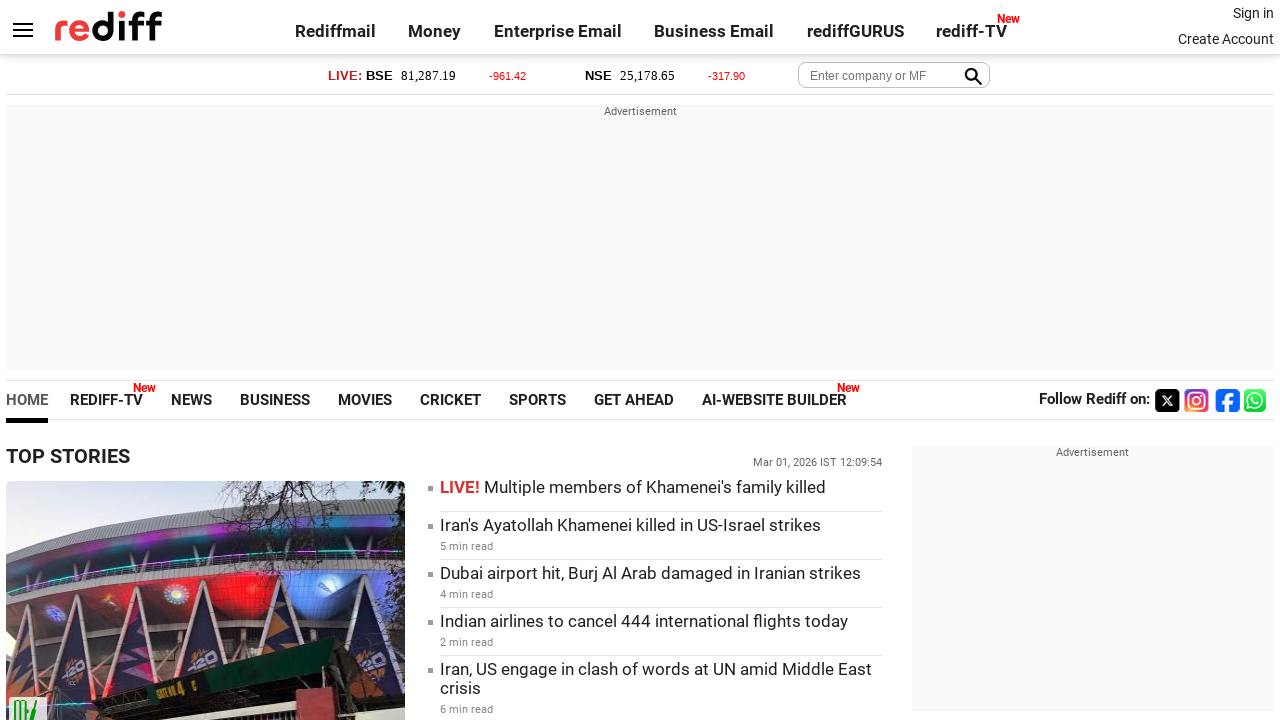

Clicked SPORTS link to navigate at (538, 400) on text=SPORTS >> nth=0
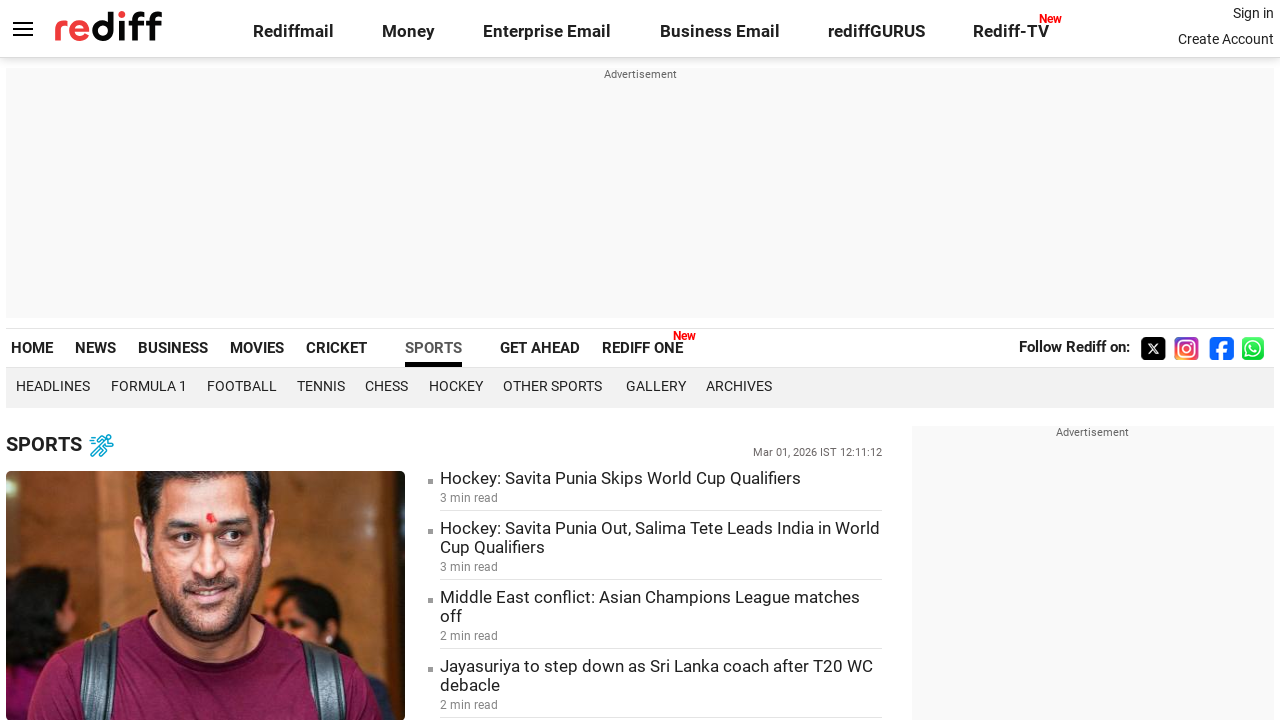

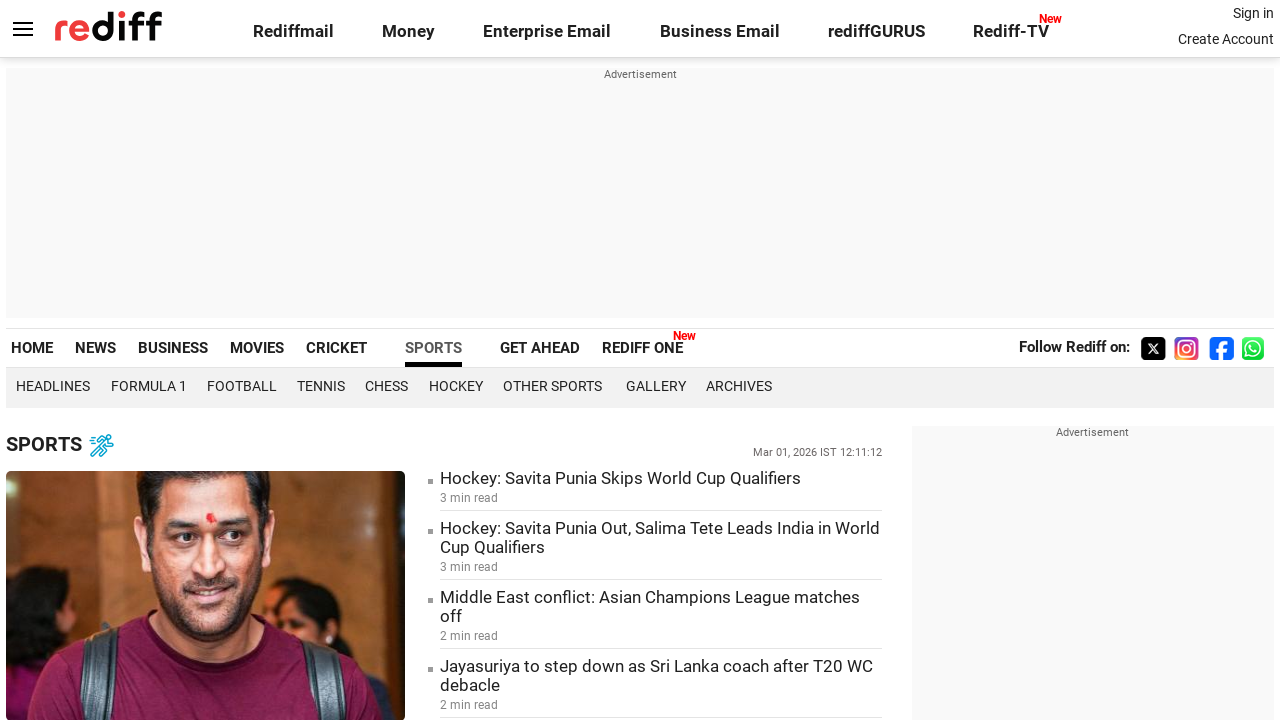